Zooms the page to 50% using JavaScript style manipulation

Starting URL: https://www.att.com/

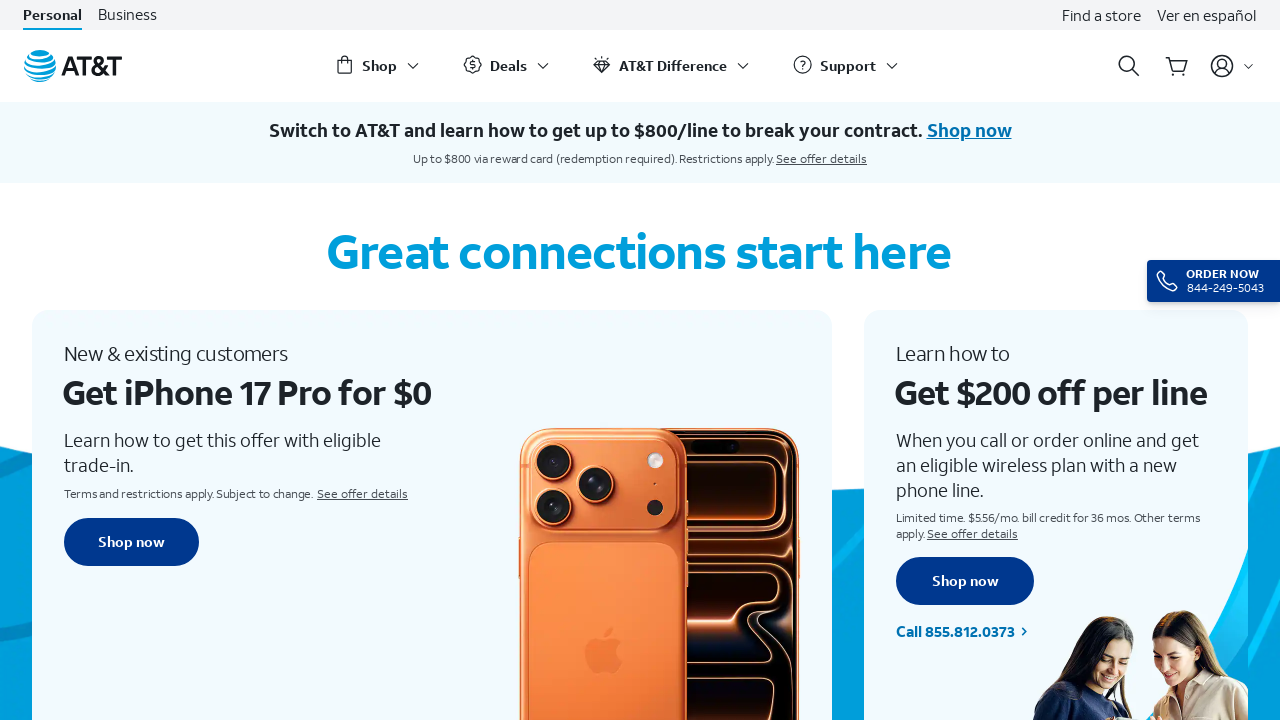

Navigated to https://www.att.com/
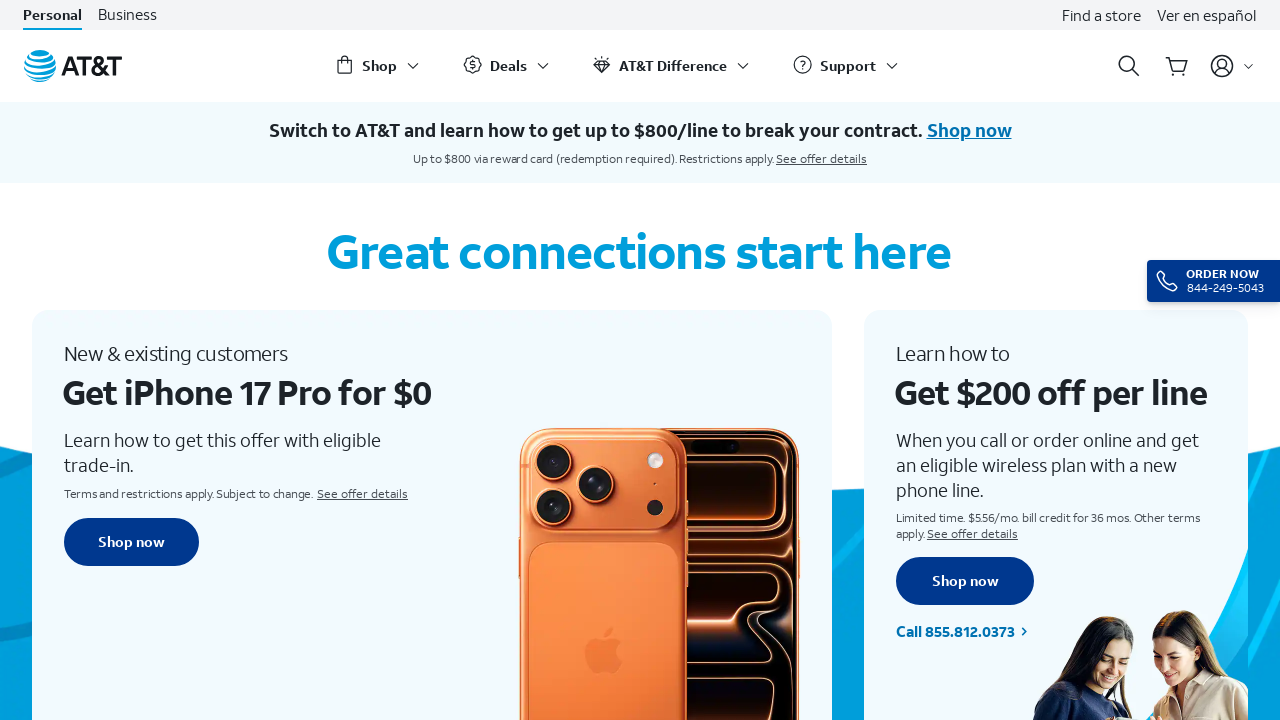

Zoomed page to 50% using JavaScript style manipulation
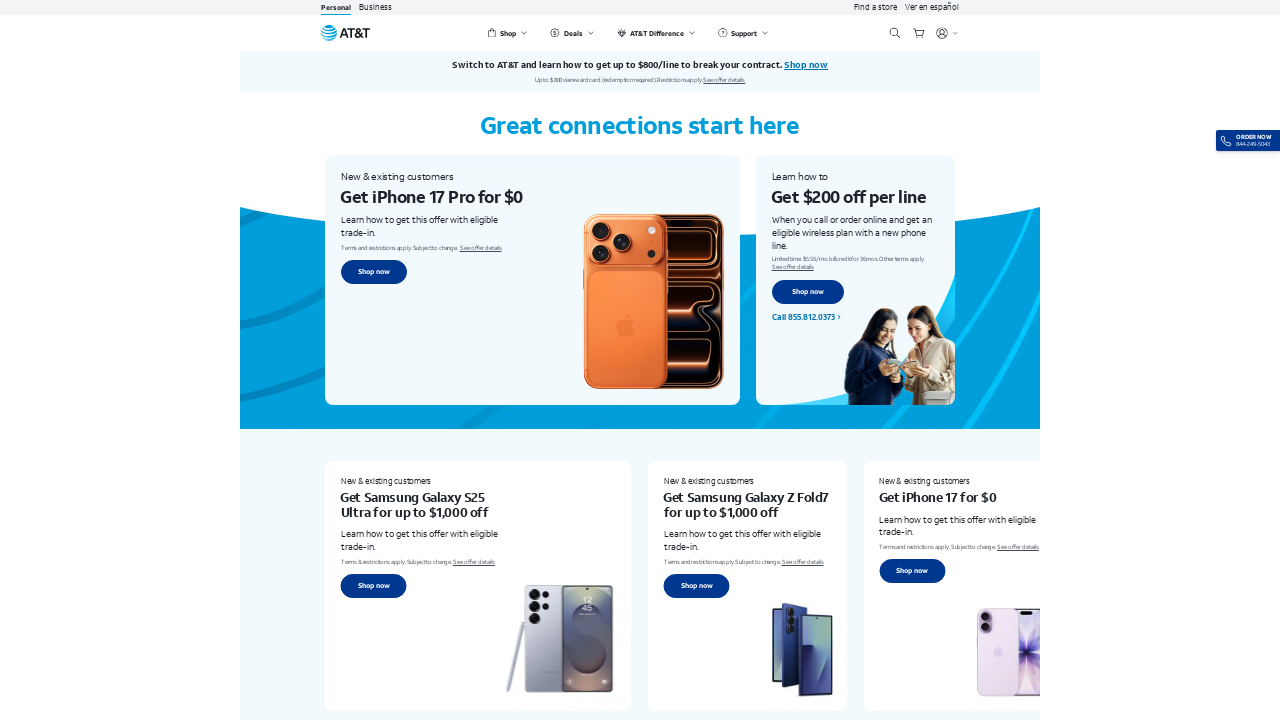

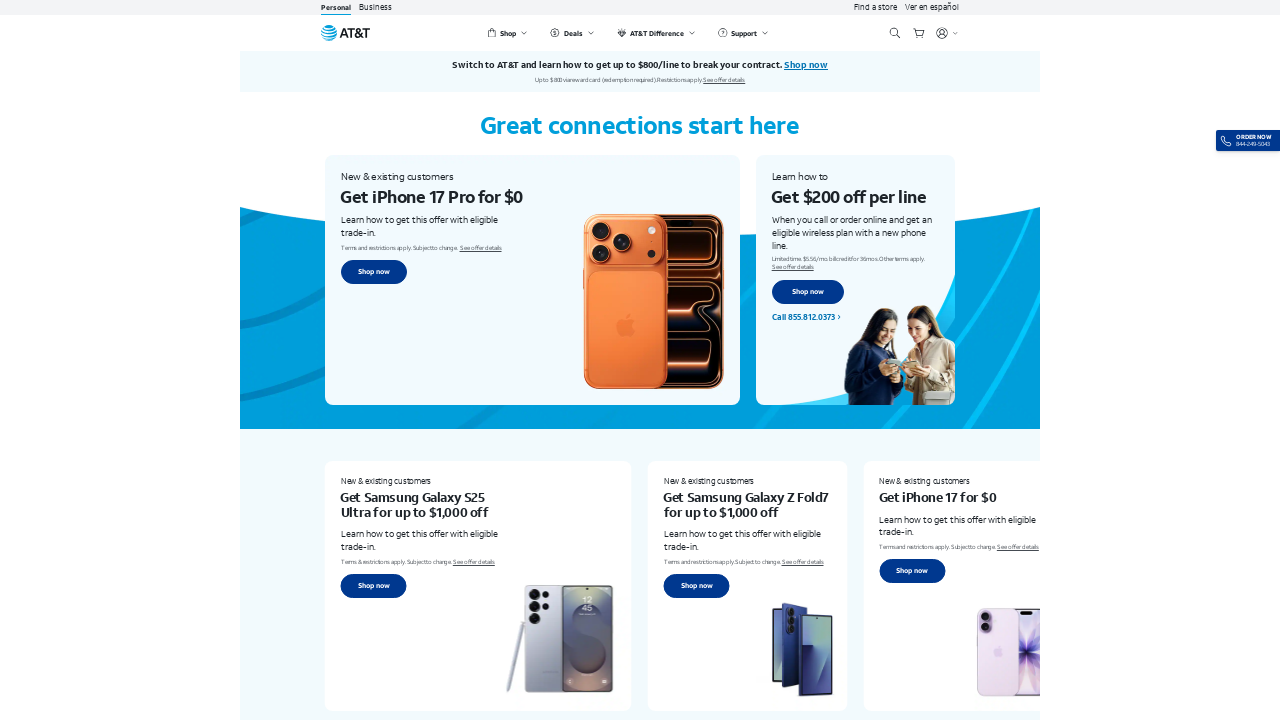